Tests drag and drop functionality on jQuery UI demo page by dragging an element and dropping it onto a target area

Starting URL: https://jqueryui.com/droppable

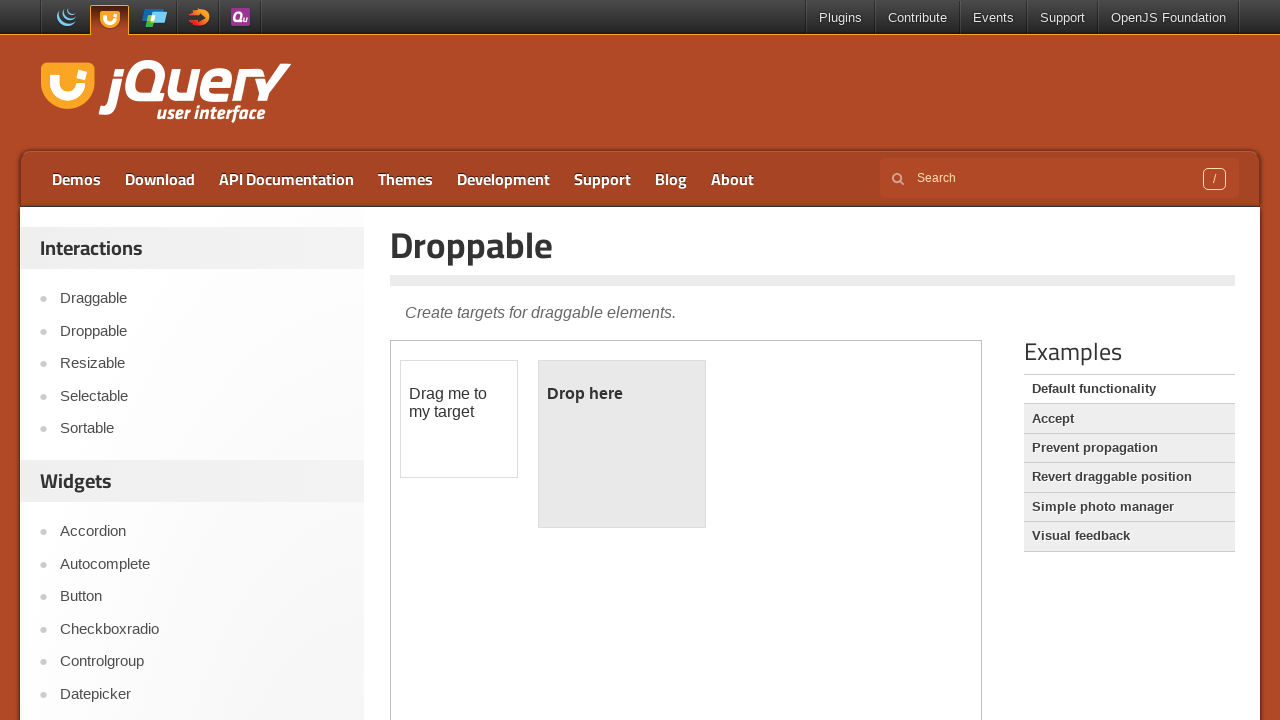

Located the iframe containing the drag and drop demo
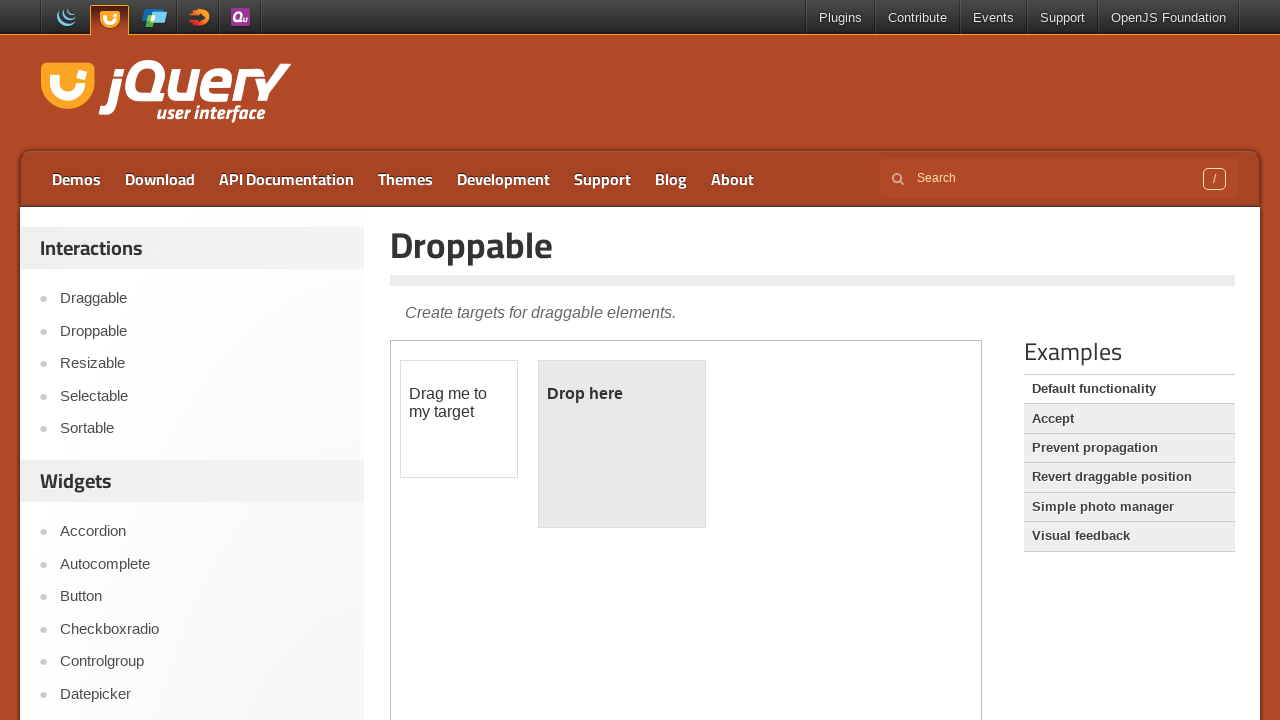

Located the draggable element
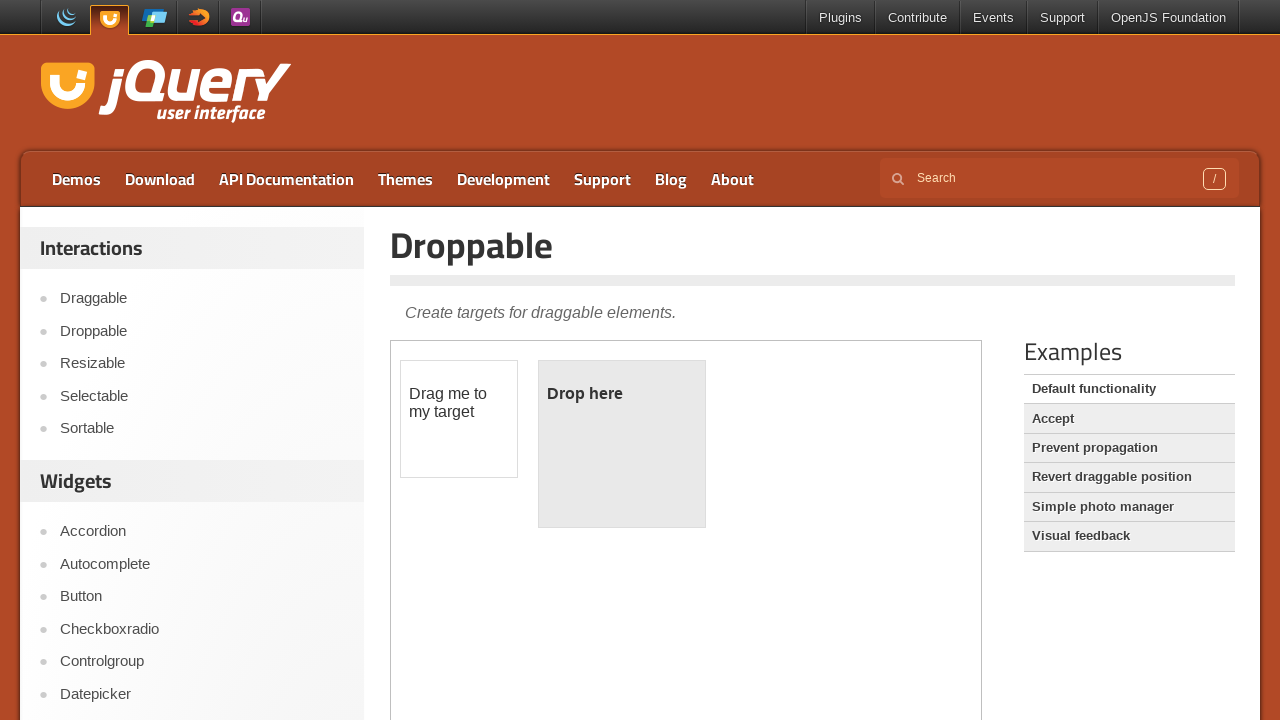

Located the droppable target element
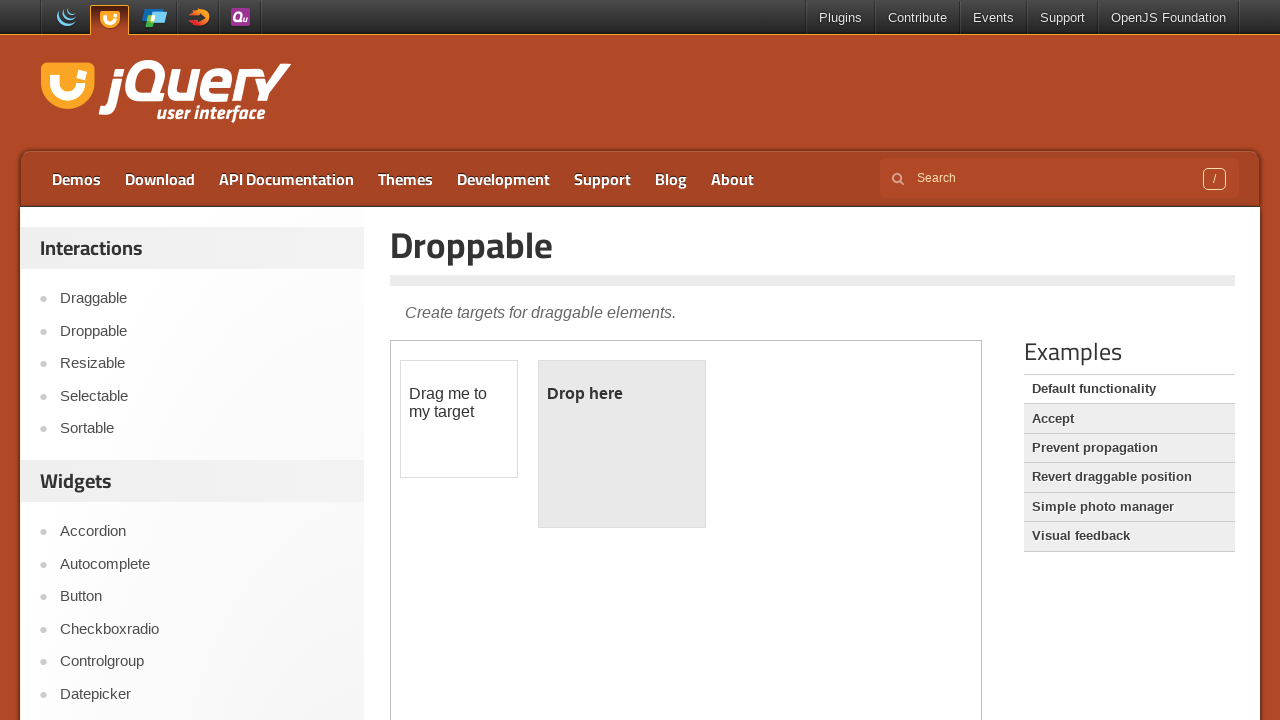

Dragged the draggable element and dropped it onto the droppable target at (622, 444)
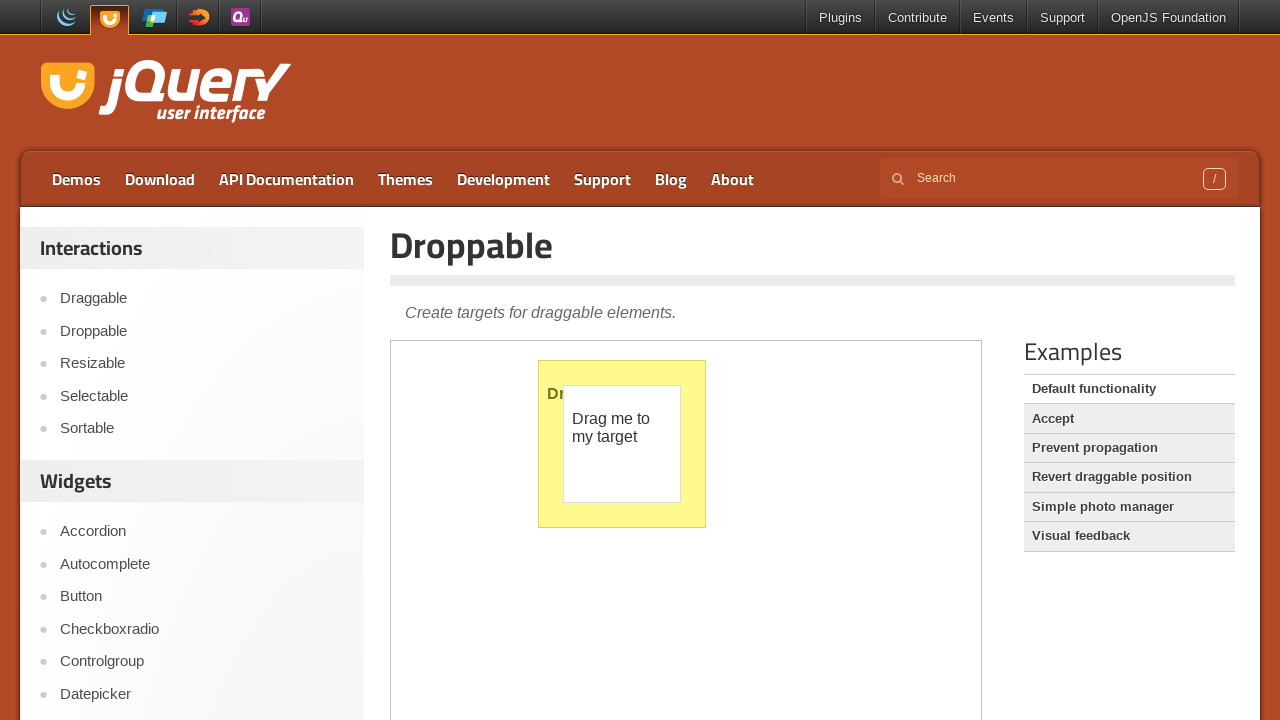

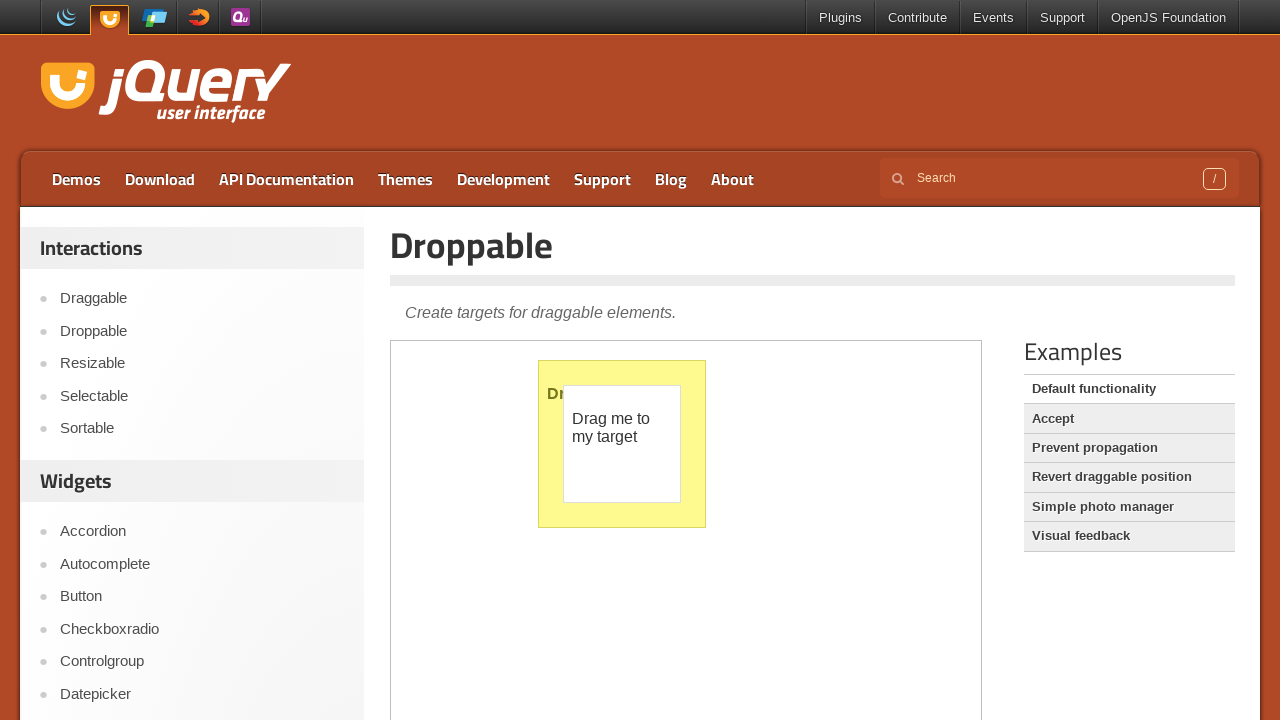